Tests interaction with multiple iframes by switching between frames and filling form fields in each frame

Starting URL: https://demoapps.qspiders.com/ui/frames/multiple?sublist=2

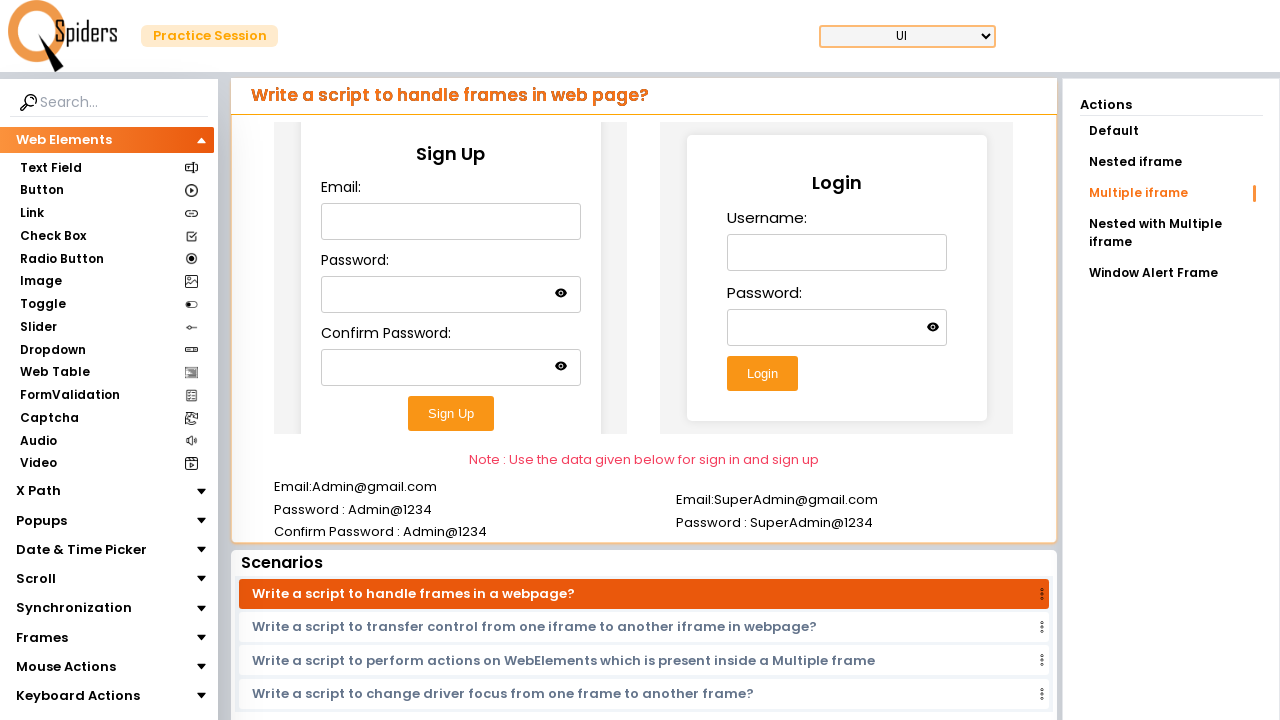

Located first iframe with class 'w-full h-96'
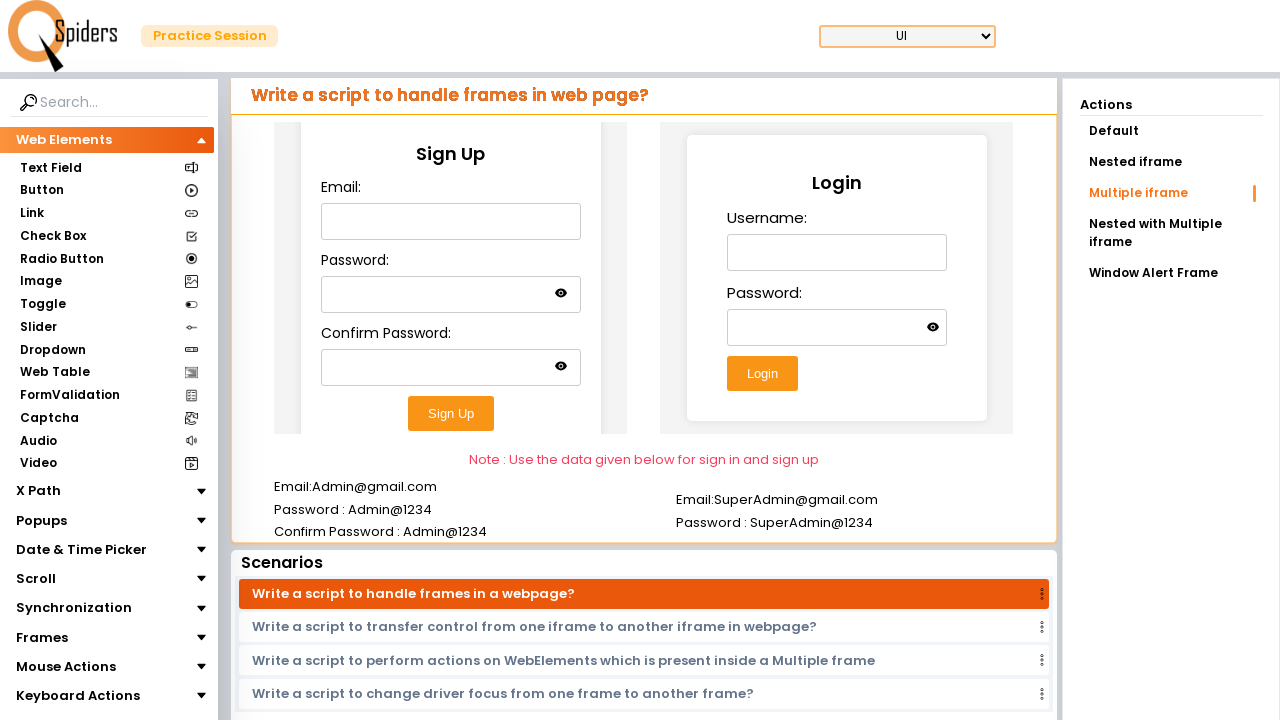

Filled email field in first iframe with 'abc@gmail.com' on (//iframe[@class='w-full h-96'])[1] >> internal:control=enter-frame >> #email
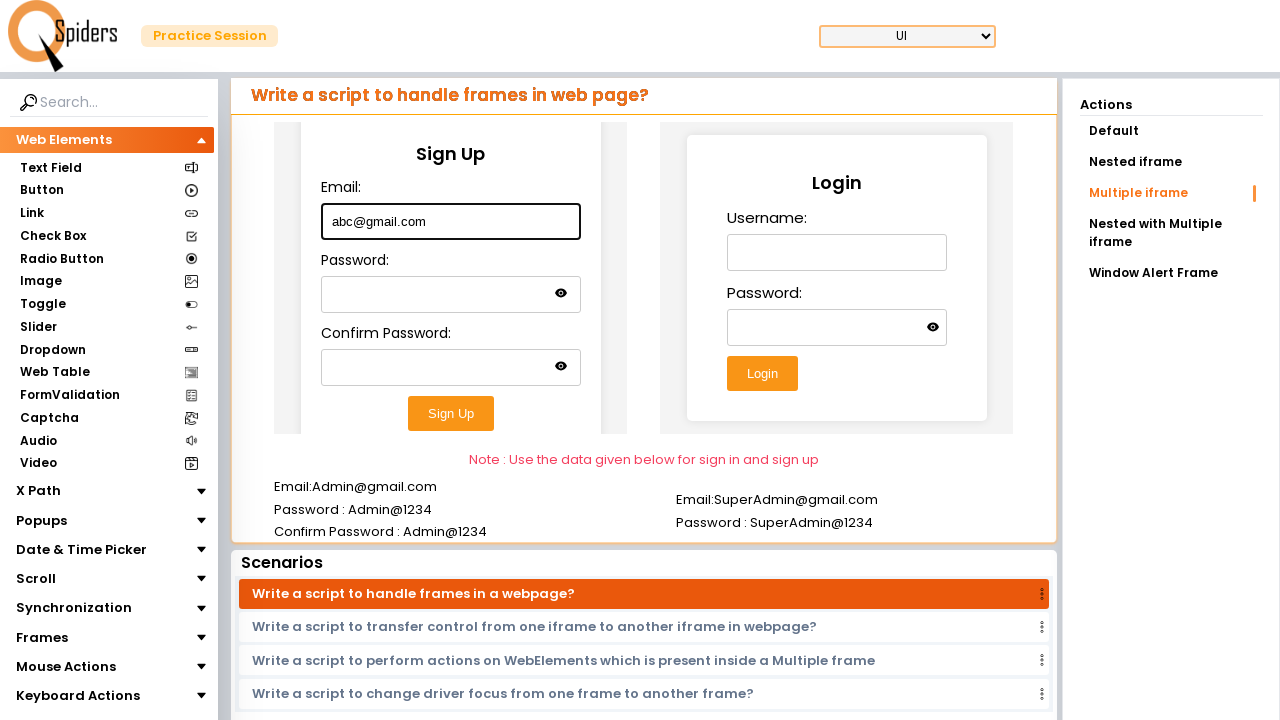

Located second iframe with class 'w-full h-96'
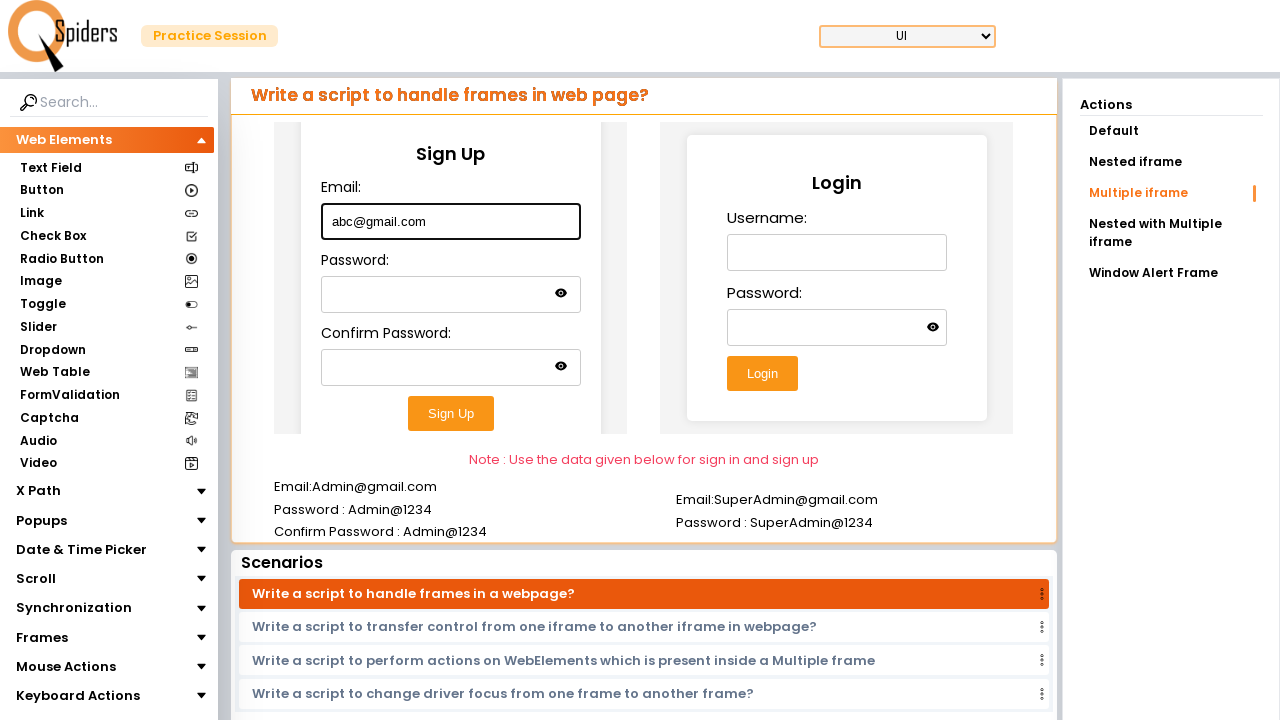

Filled username field in second iframe with 'abc123456' on (//iframe[@class='w-full h-96'])[2] >> internal:control=enter-frame >> #username
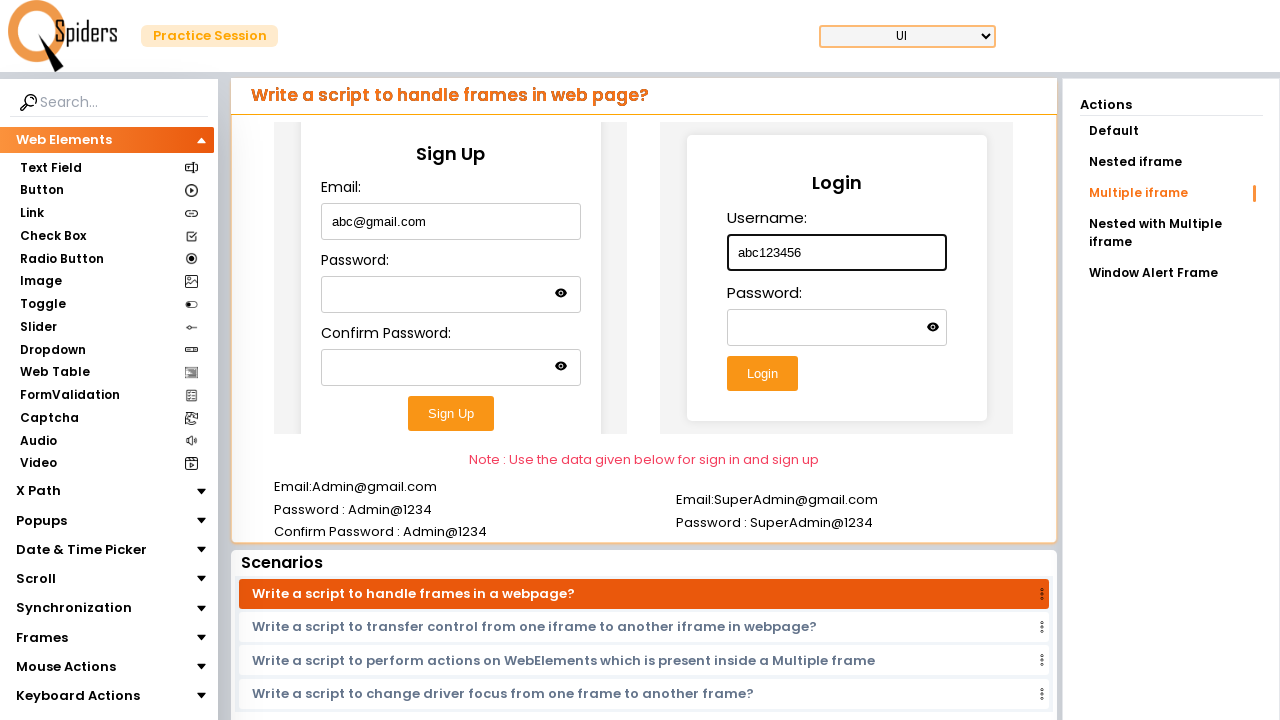

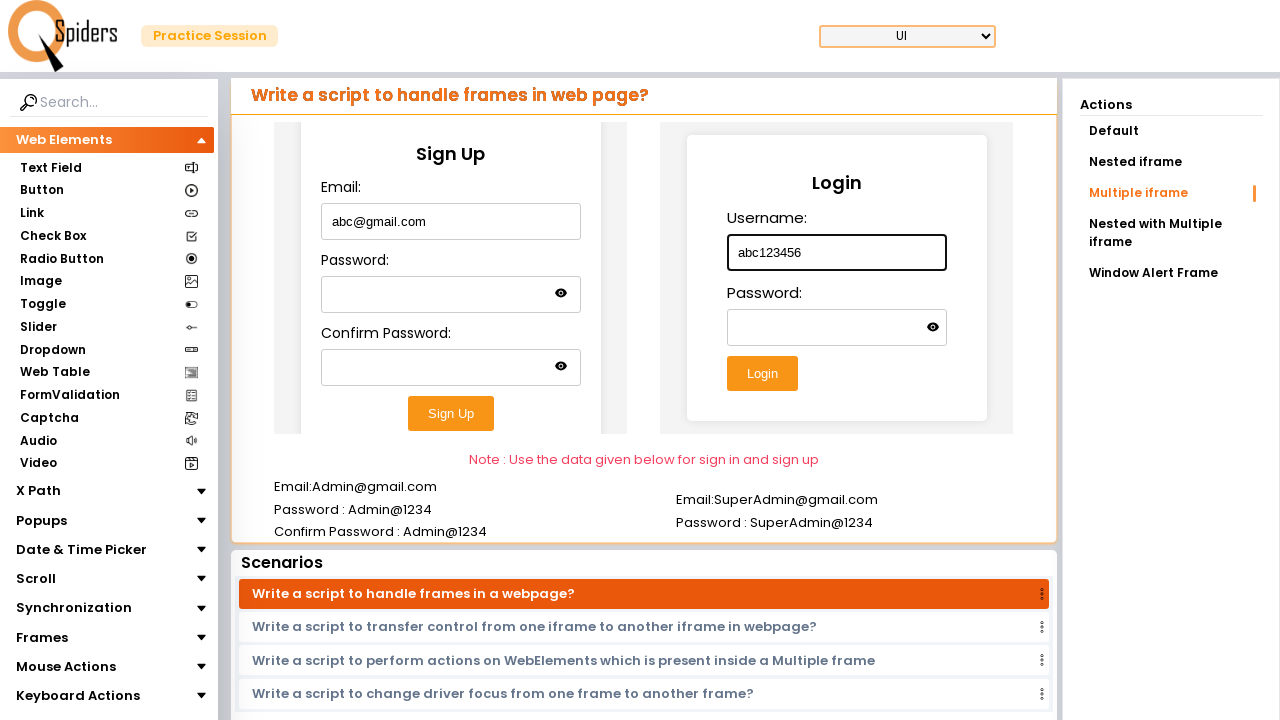